Tests basic browser navigation by visiting otto.de, checking its title and URL for "OTTO", then navigating to wisequarter.com, checking its title for "Quarter", and using browser back/forward/refresh navigation.

Starting URL: https://www.otto.de

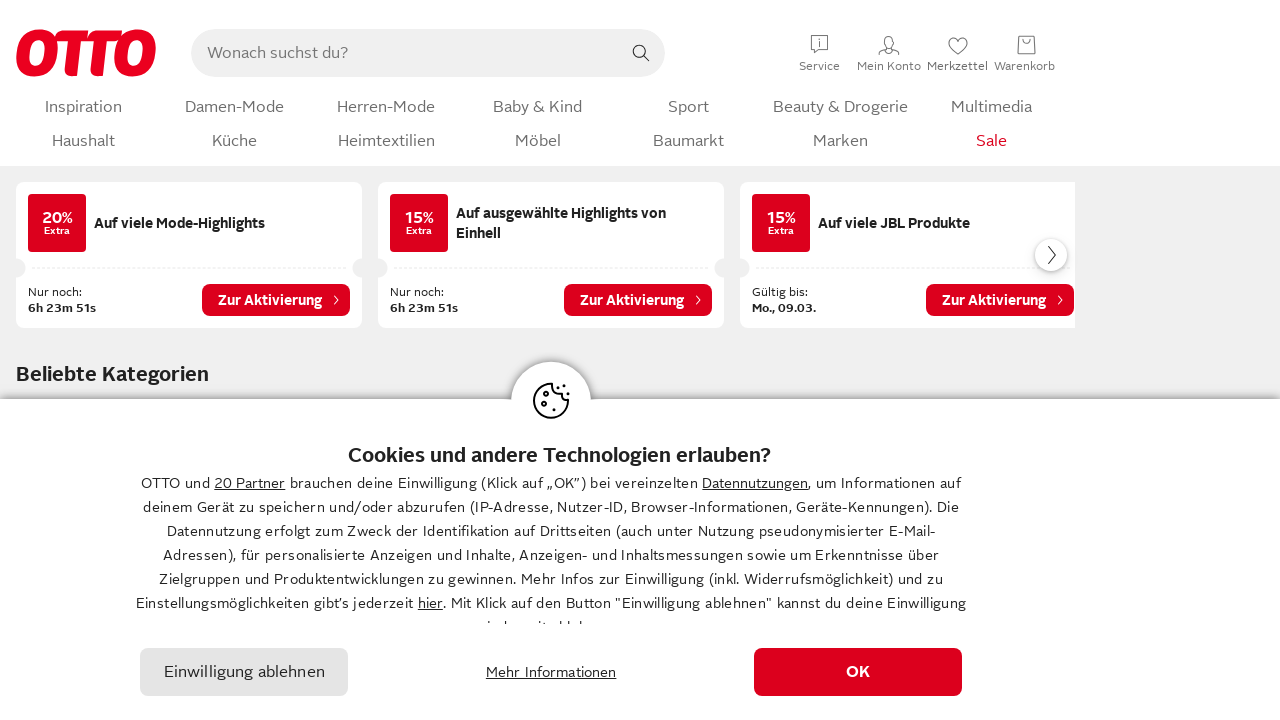

Retrieved Otto page title
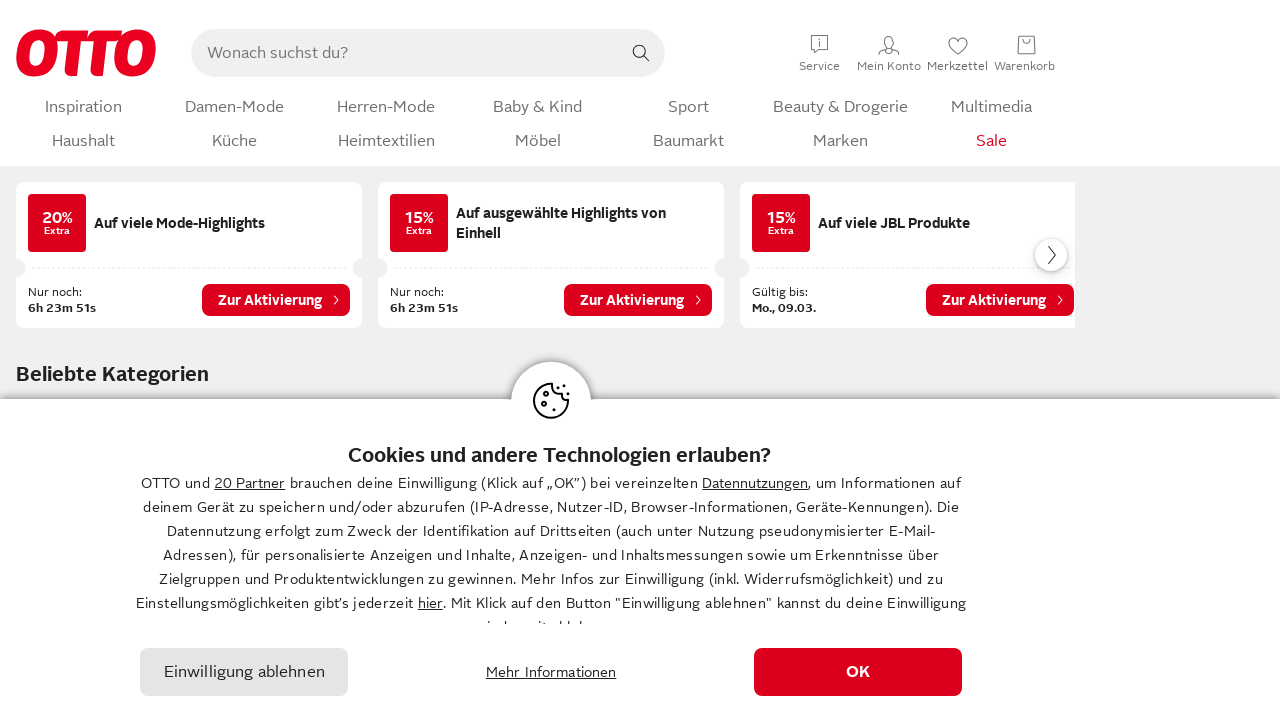

Retrieved Otto page URL
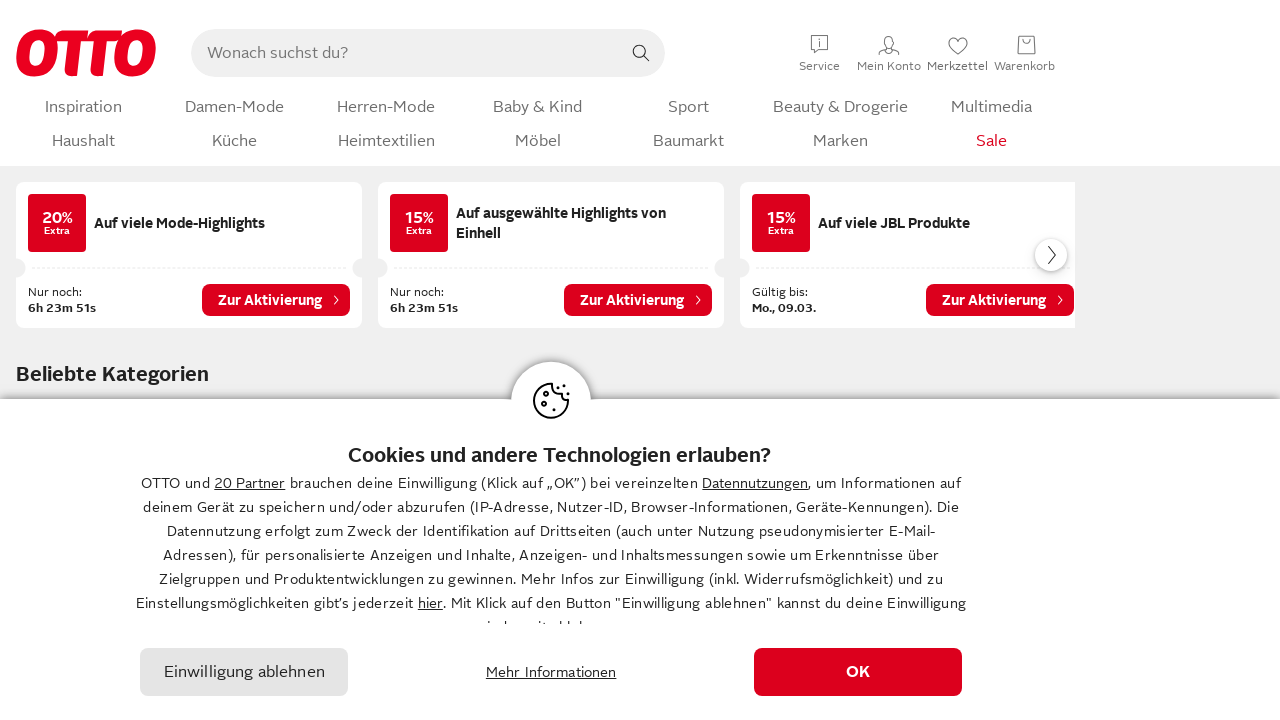

Navigated to wisequarter.com
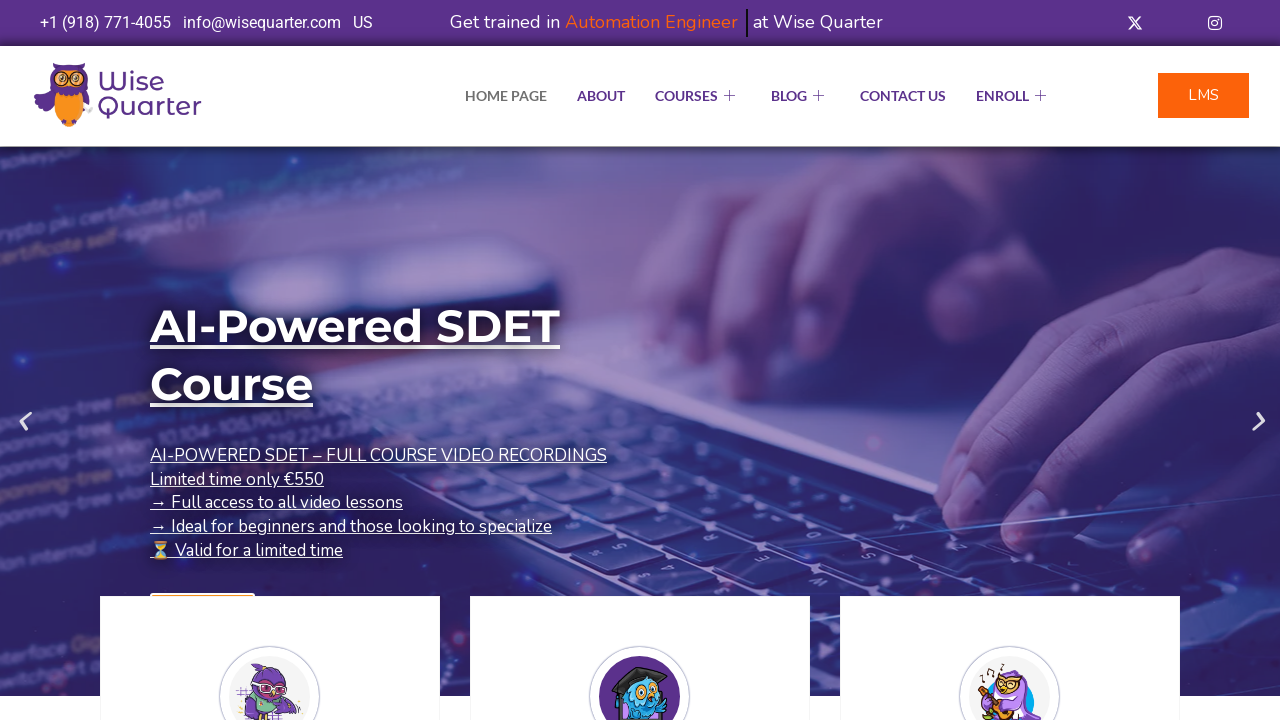

Retrieved Wise Quarter page title
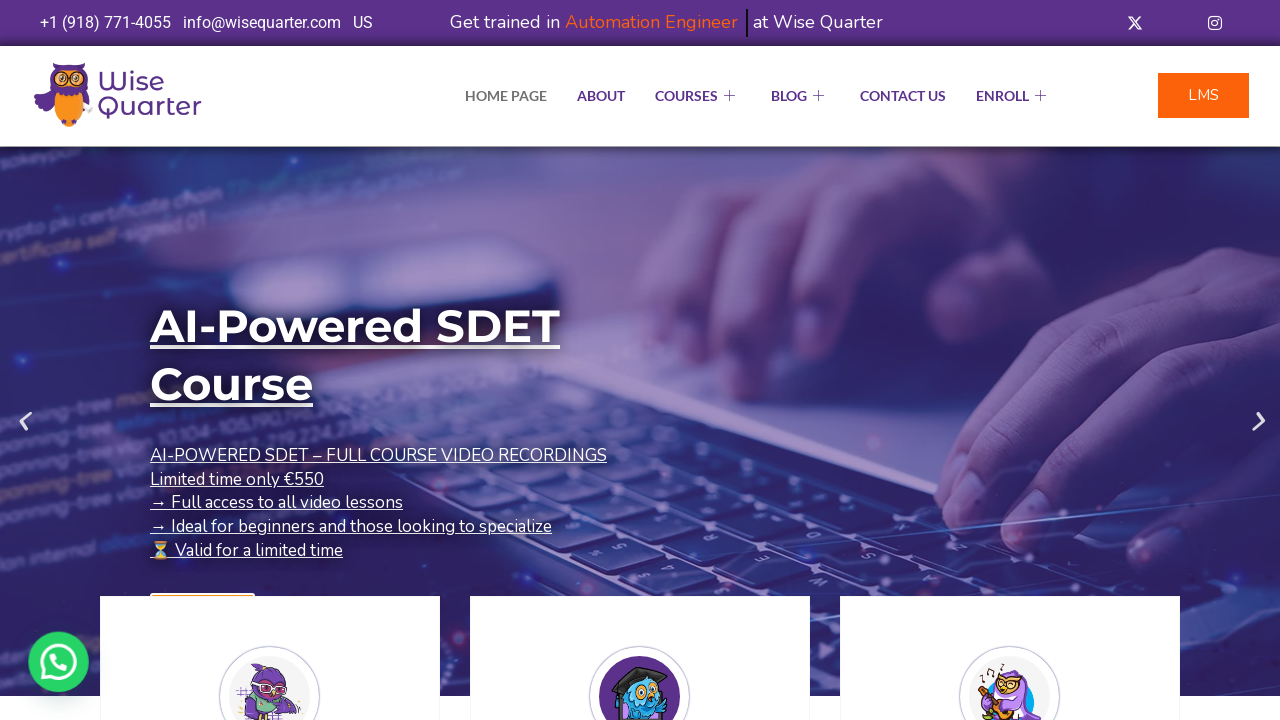

Navigated back to otto.de
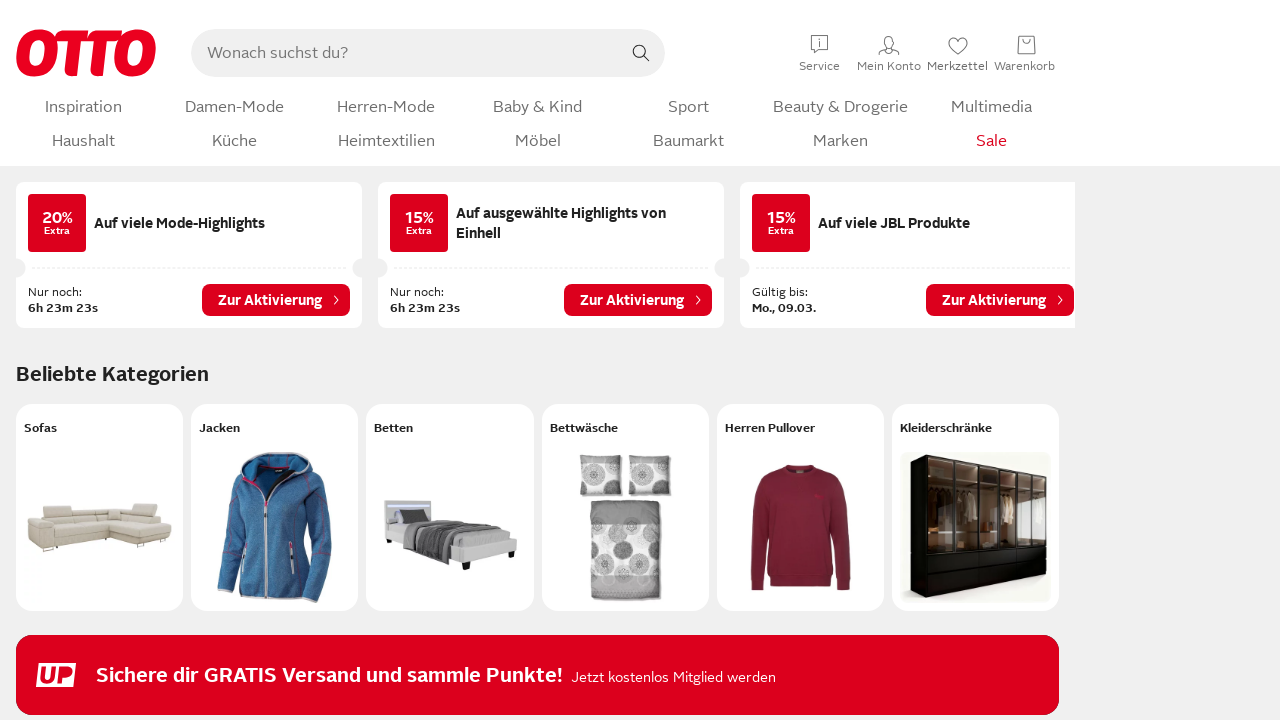

Refreshed the current page
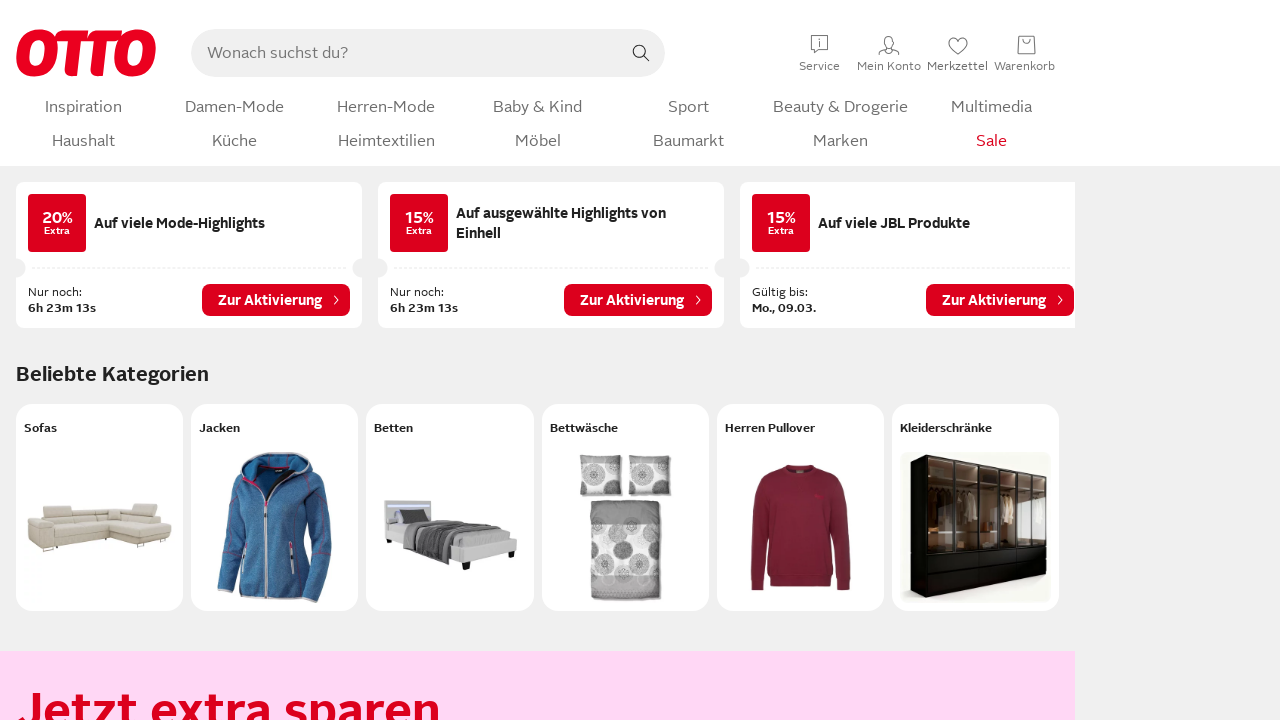

Navigated forward to wisequarter.com
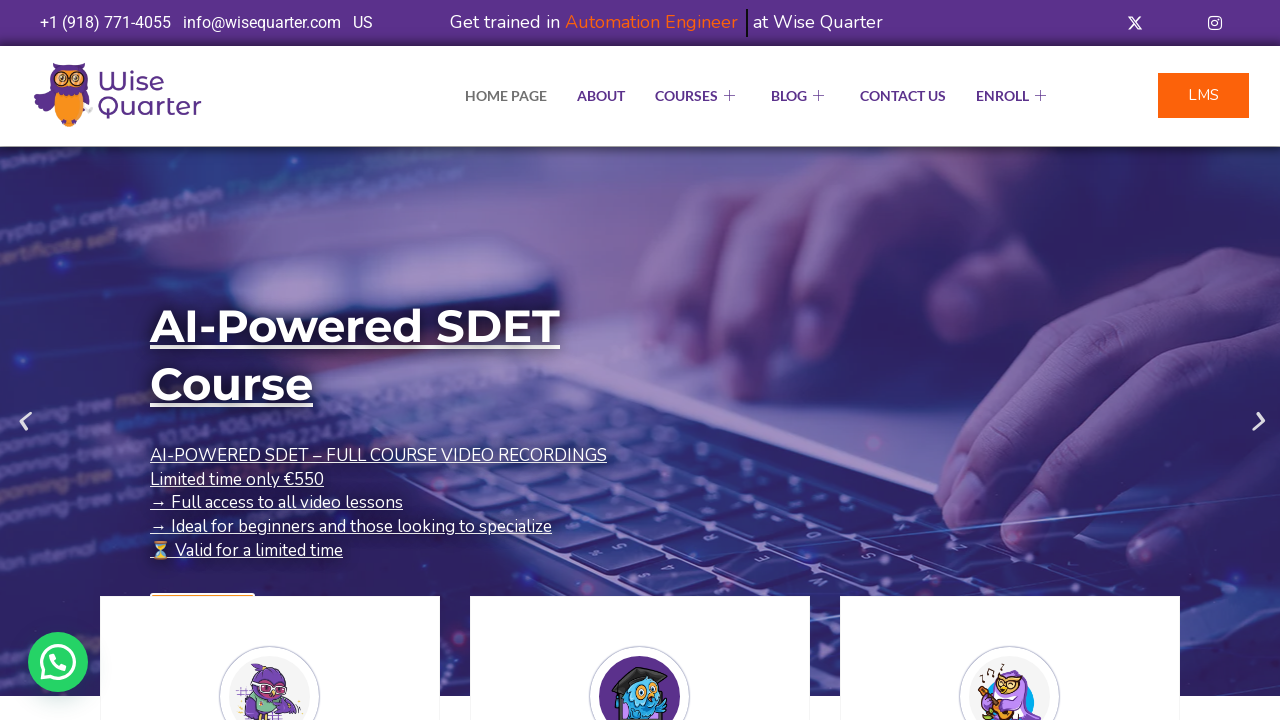

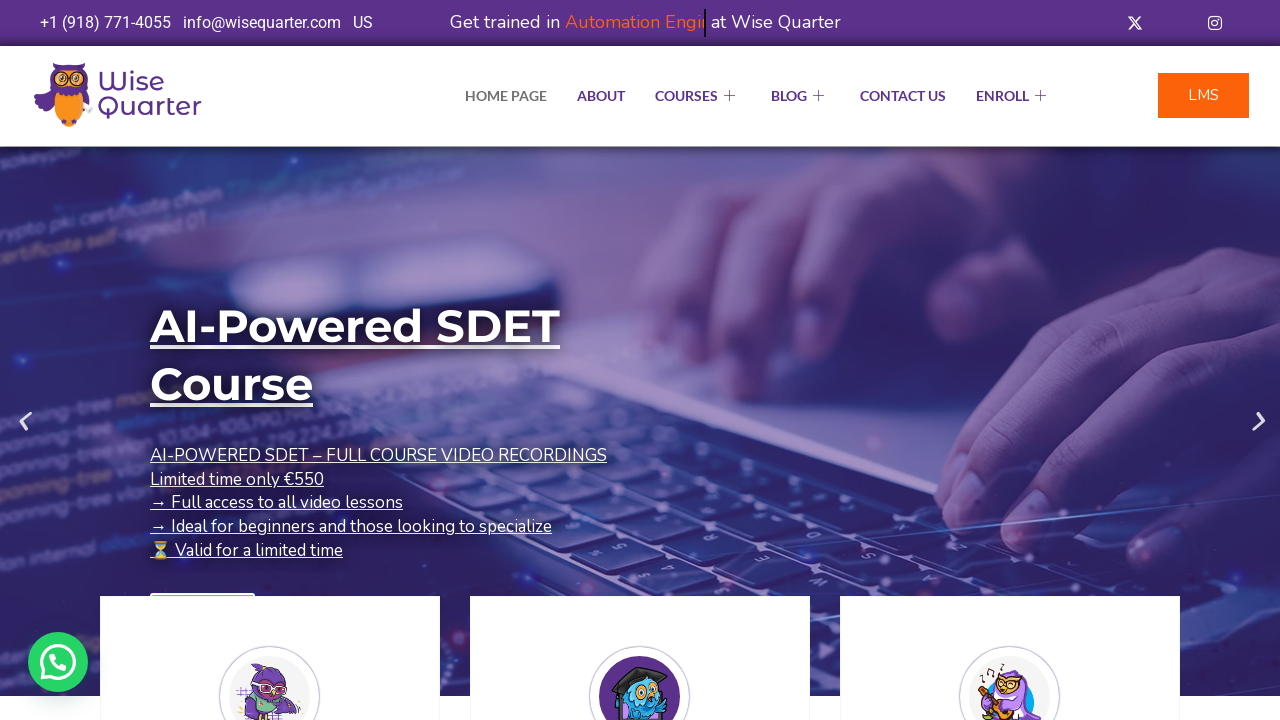